Tests dynamic loading functionality by waiting for and verifying that dynamically loaded text content appears on the page

Starting URL: https://practice.cydeo.com/dynamic_loading/4

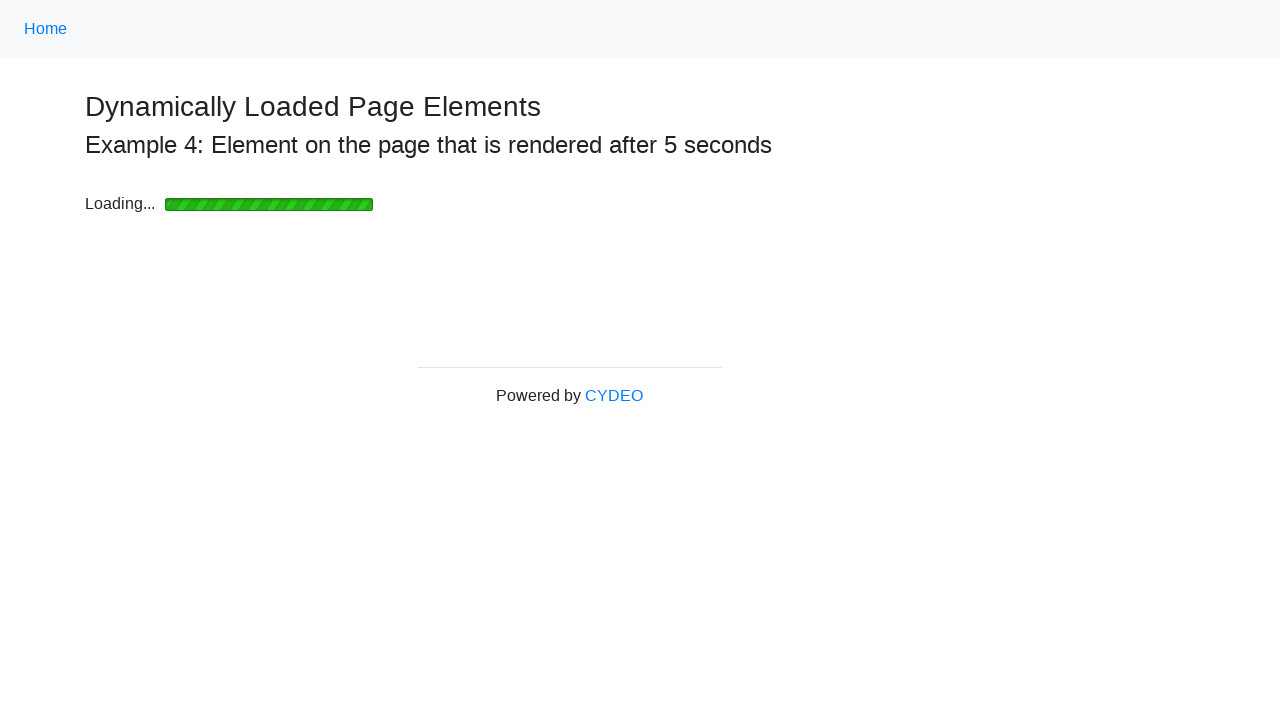

Waited for dynamically loaded text element to appear
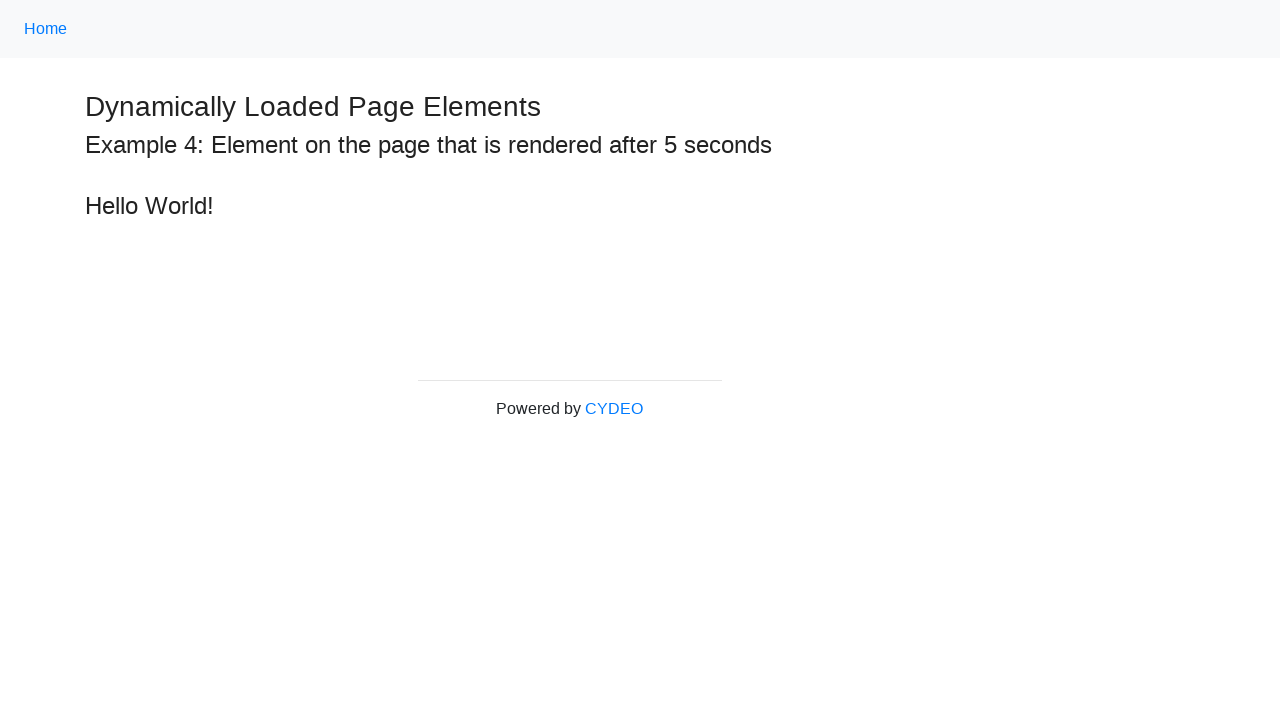

Located the dynamically loaded text element
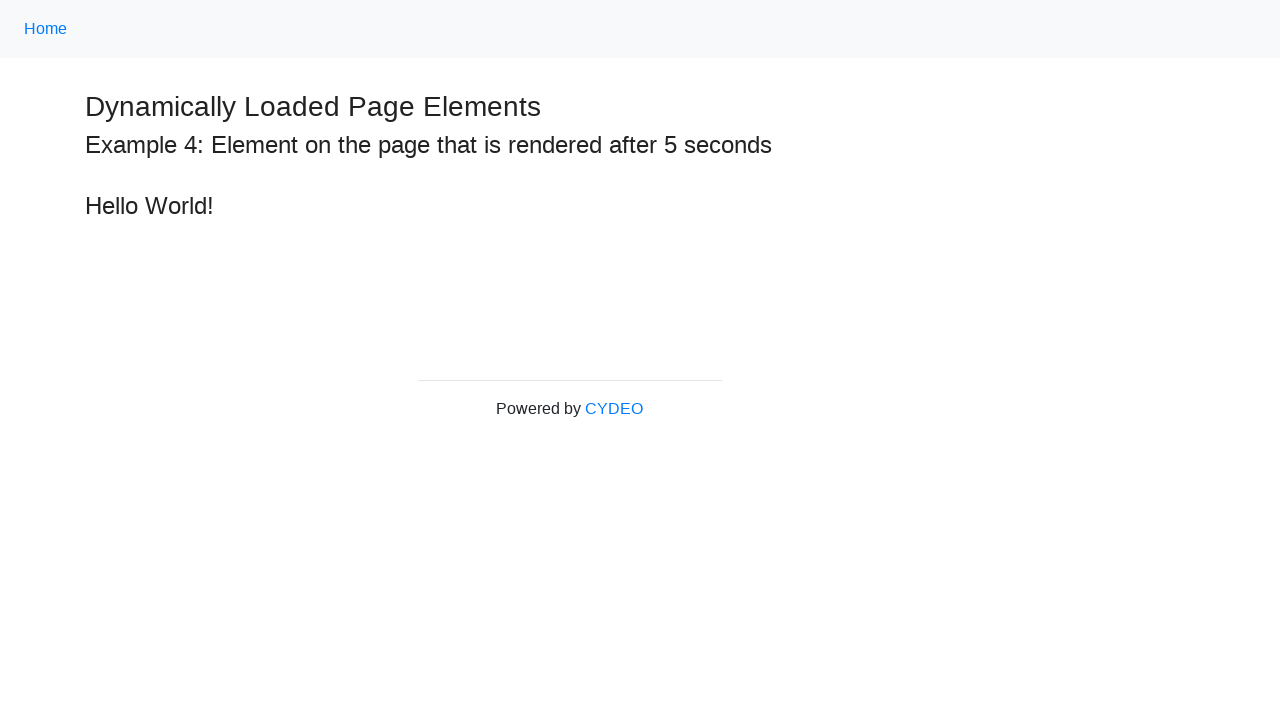

Retrieved text content from dynamically loaded element to verify it loaded successfully
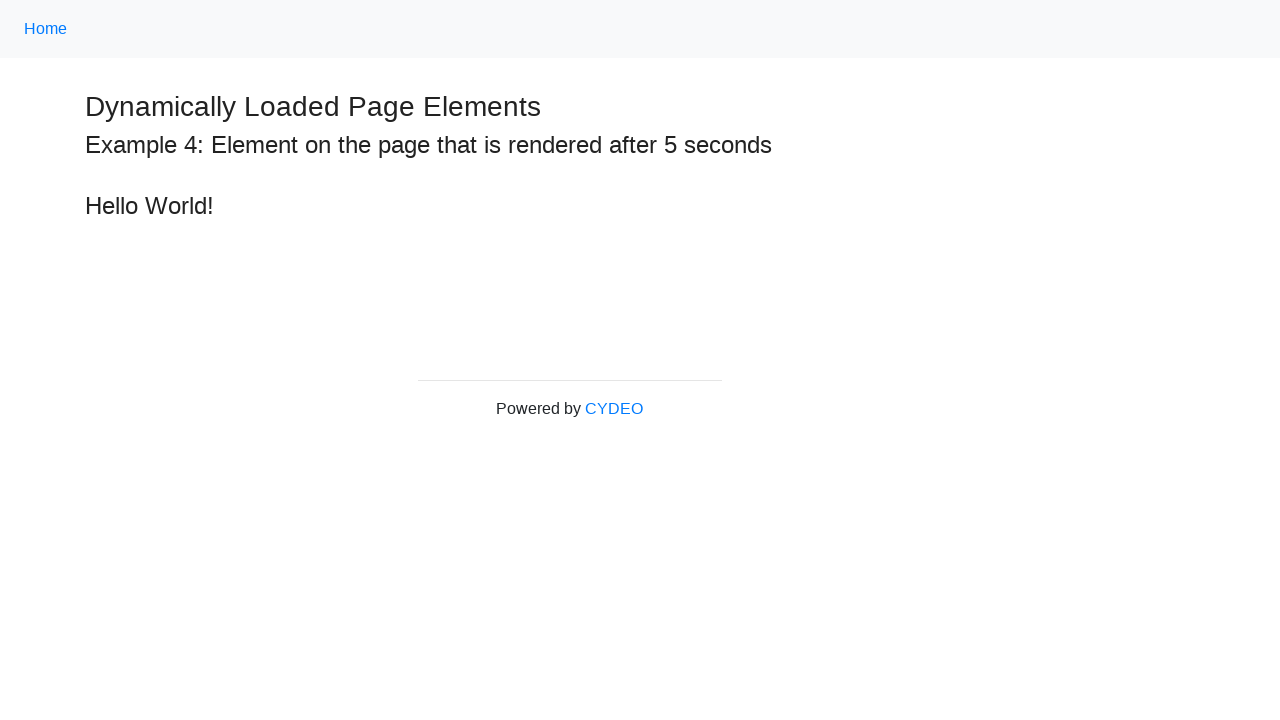

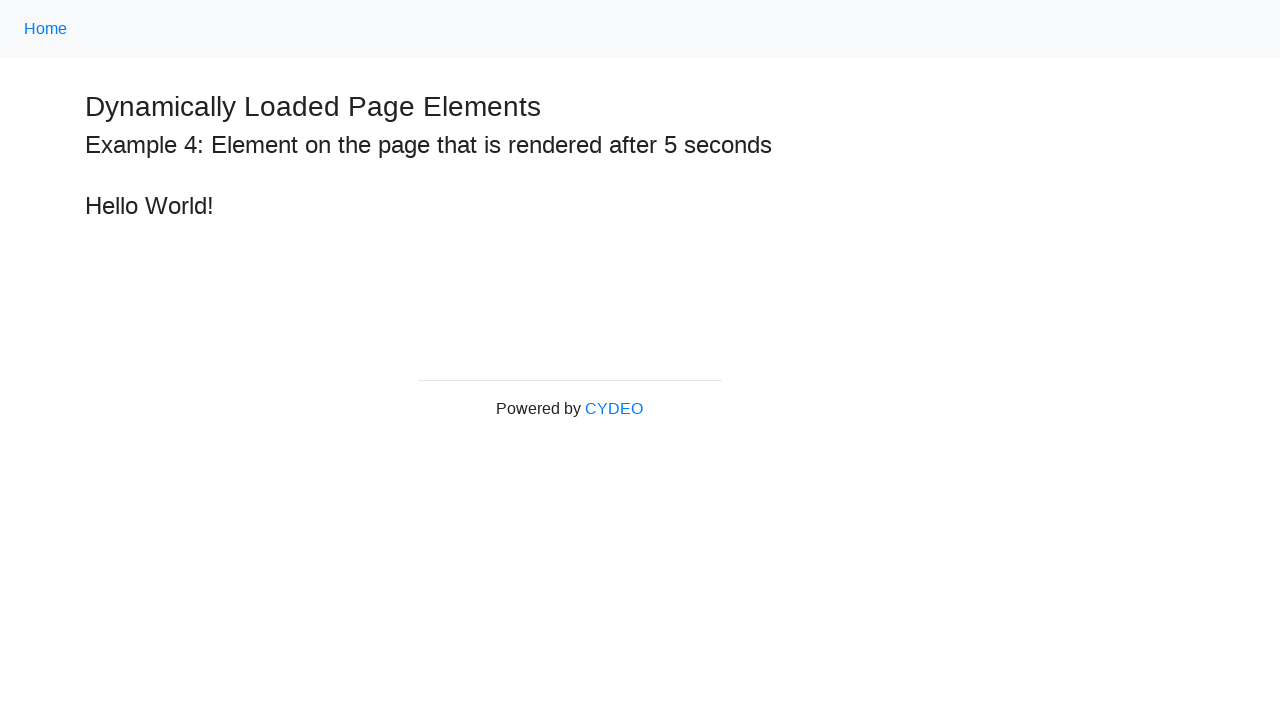